Tests that the "КОНТАКТЫ" (Contacts) text is present on the Hero Park website

Starting URL: https://heropark.by/

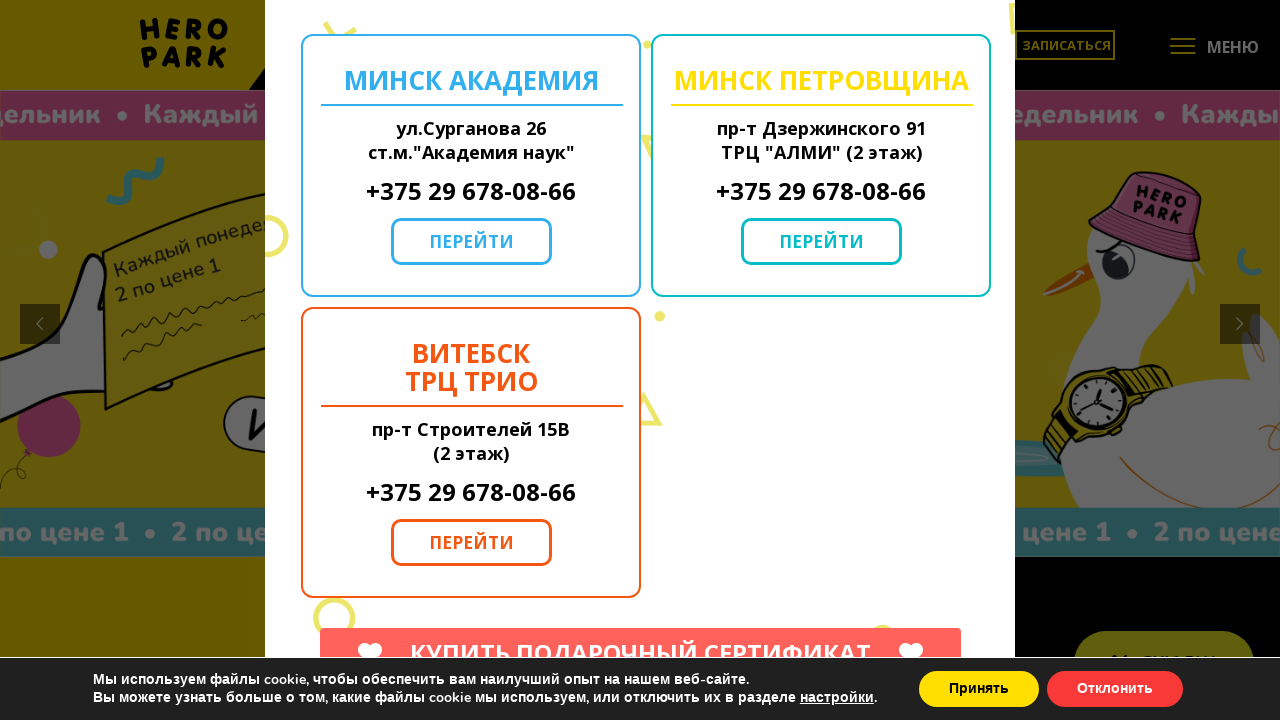

Navigated to Hero Park website (https://heropark.by/)
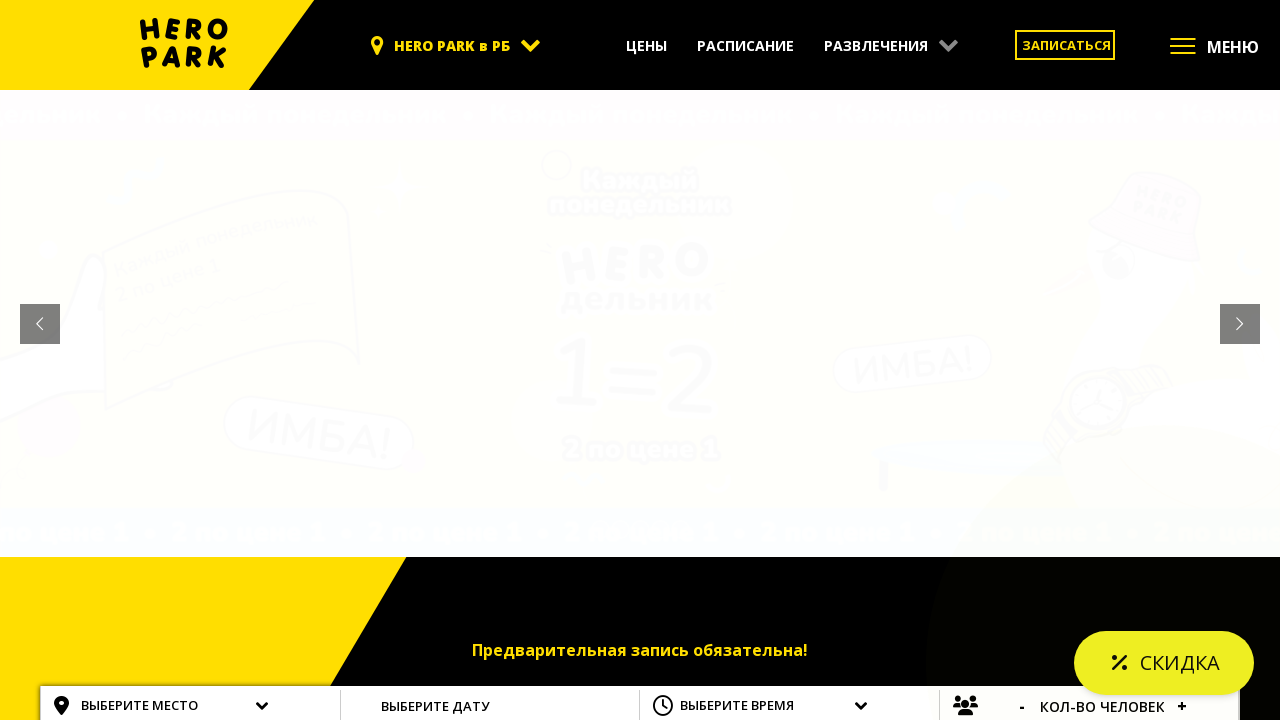

Located the КОНТАКТЫ (Contacts) text element
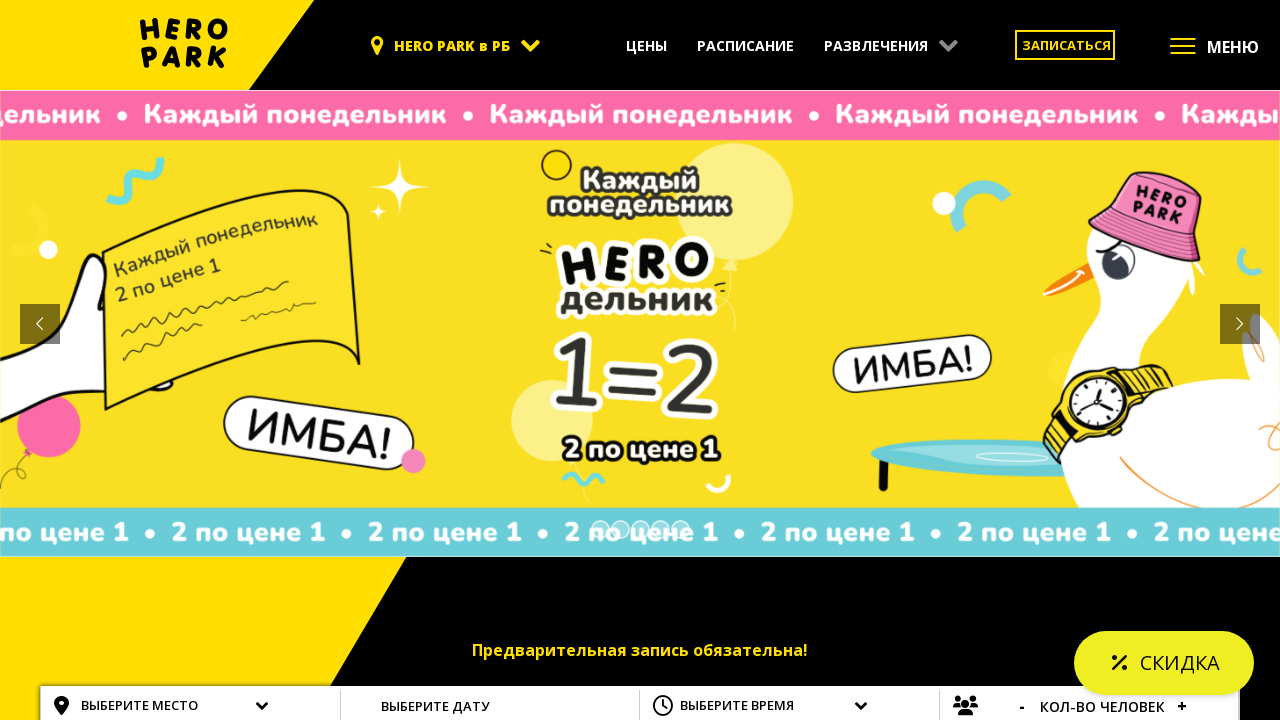

КОНТАКТЫ text element became visible and ready
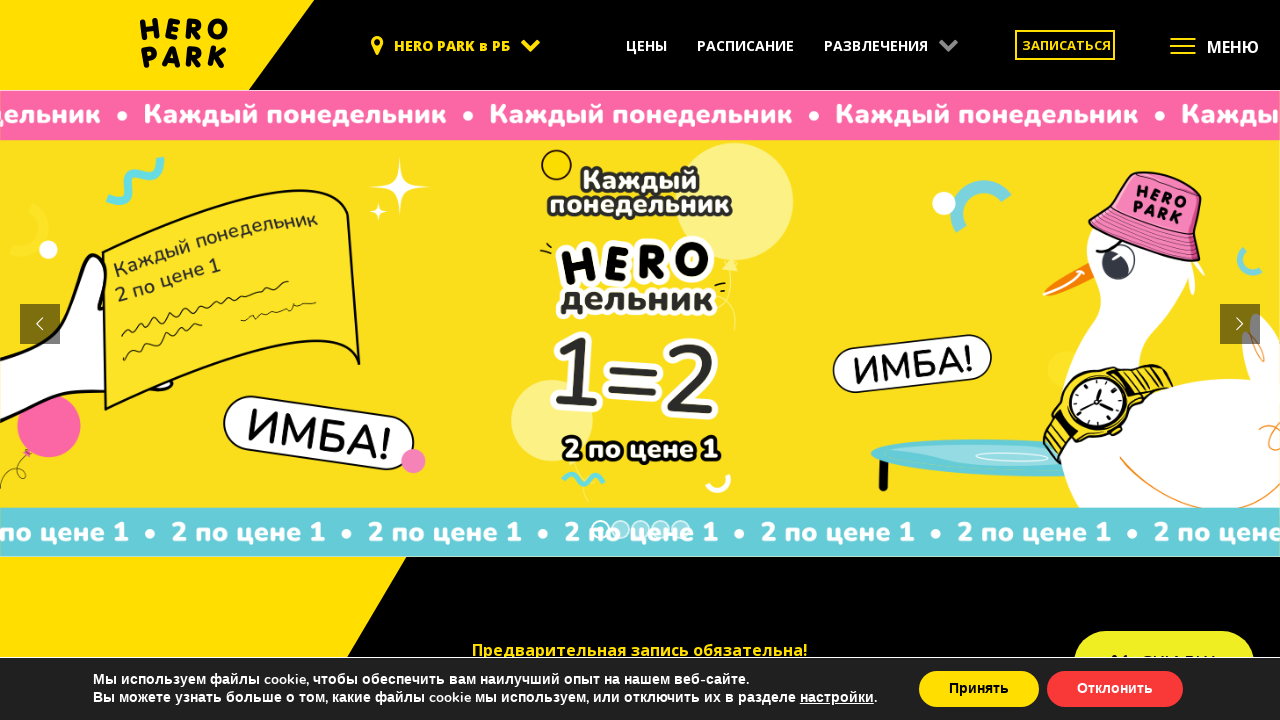

Verified that КОНТАКТЫ text content matches expected value
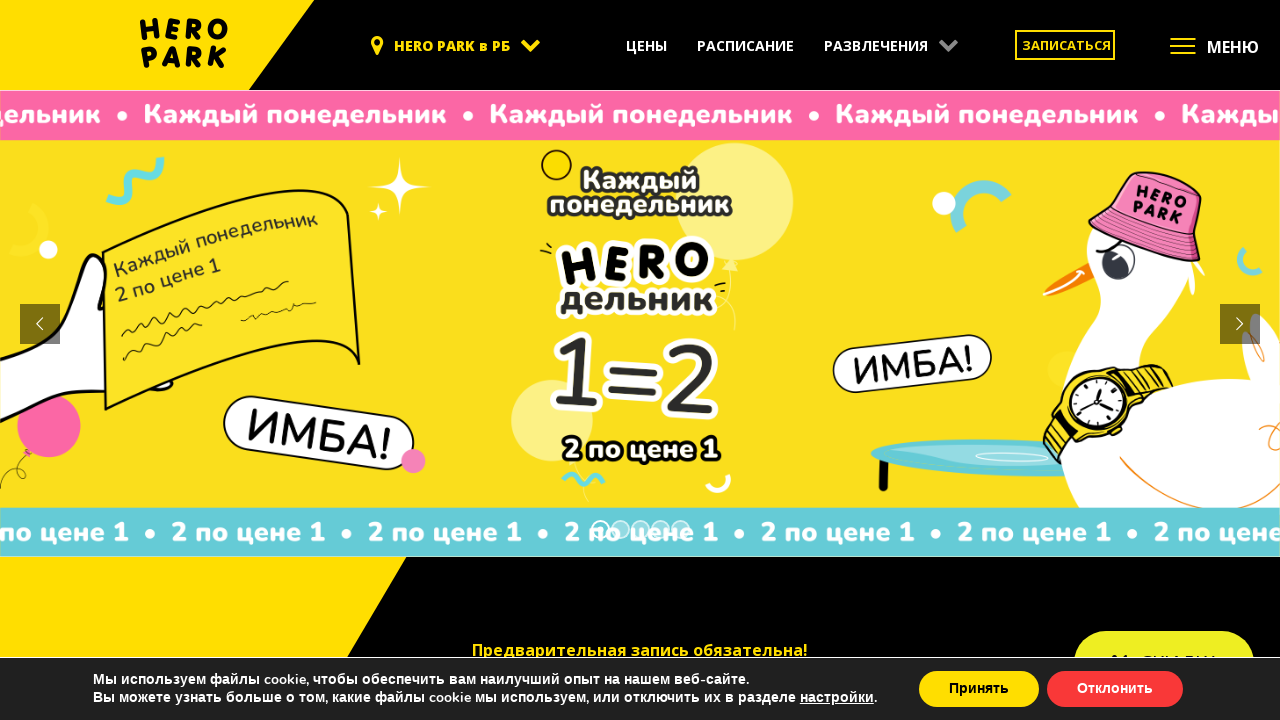

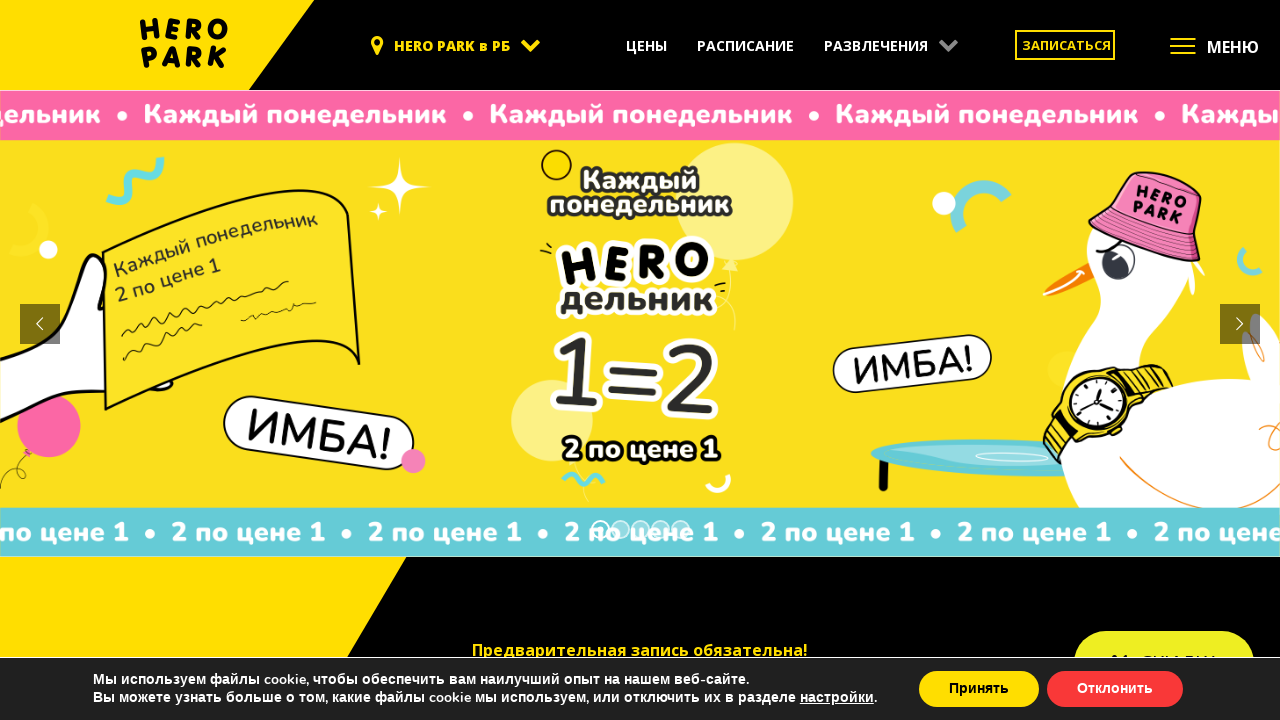